Tests various form controls on an automation practice page including checkboxes, radio buttons, and visibility toggles

Starting URL: https://rahulshettyacademy.com/AutomationPractice/

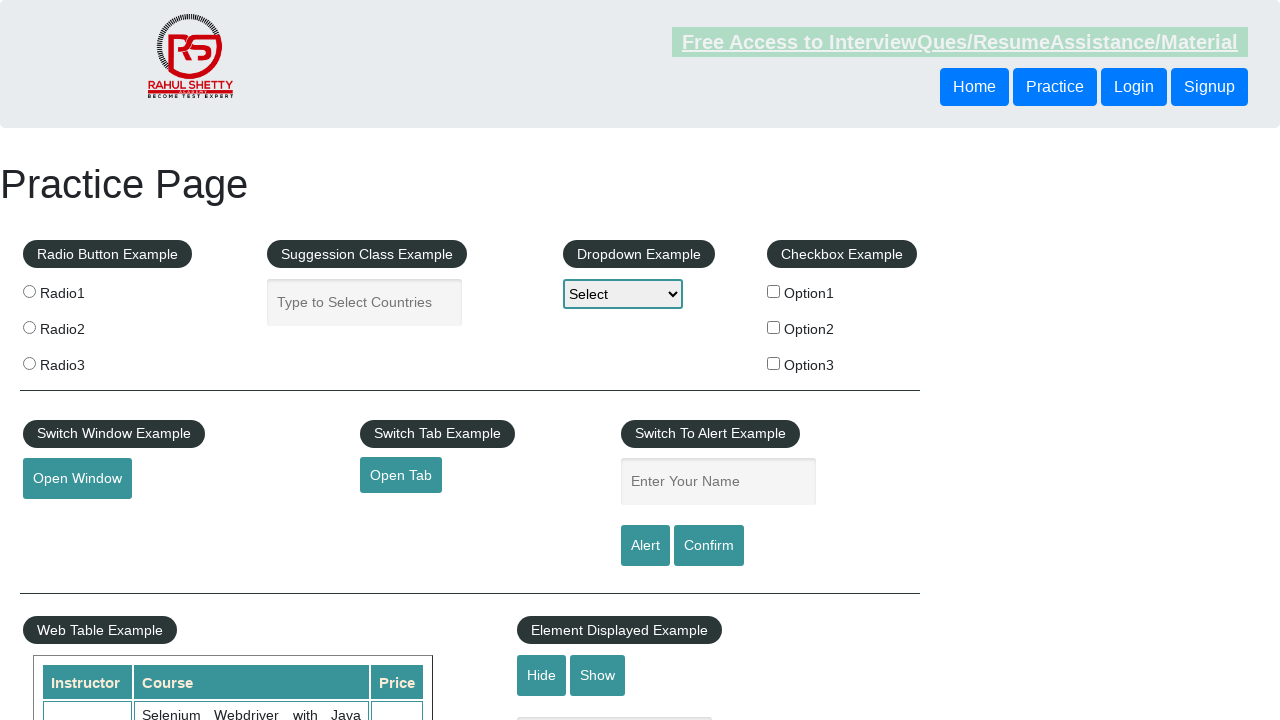

Located all checkbox elements on the page
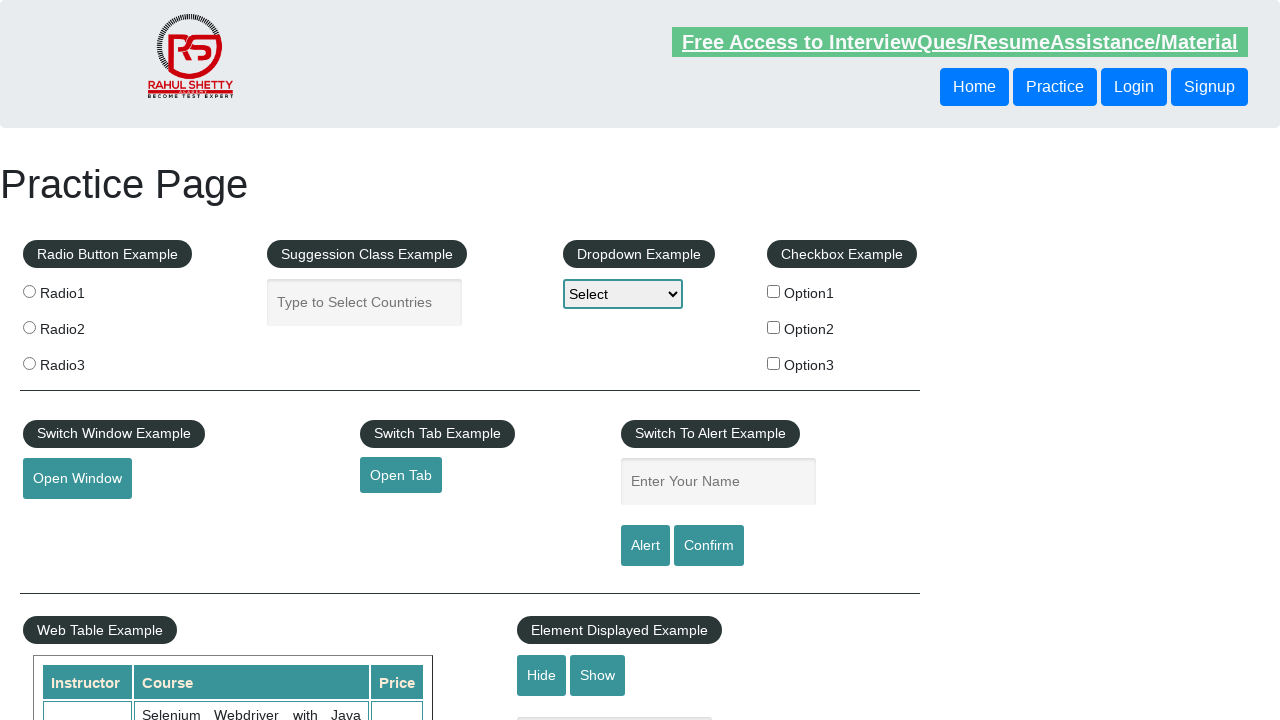

Clicked checkbox with value 'option3' at (774, 363) on xpath=//input[@type='checkbox'] >> nth=2
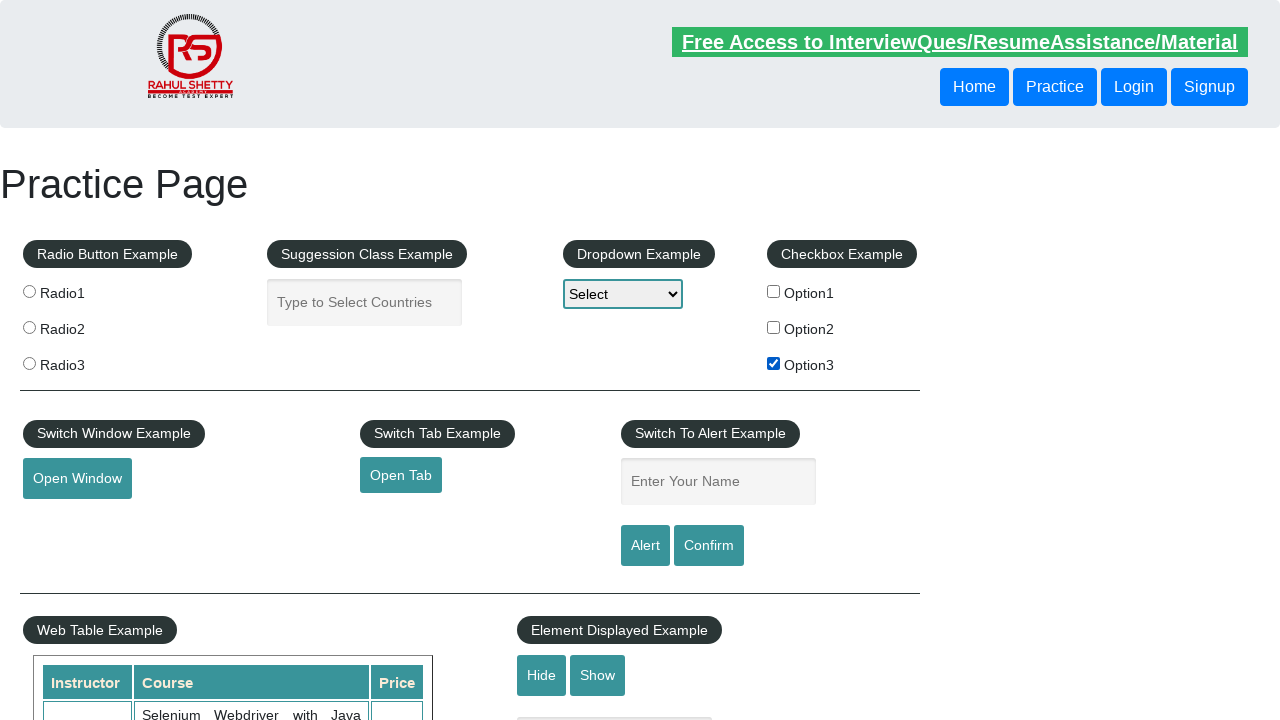

Located all radio button elements on the page
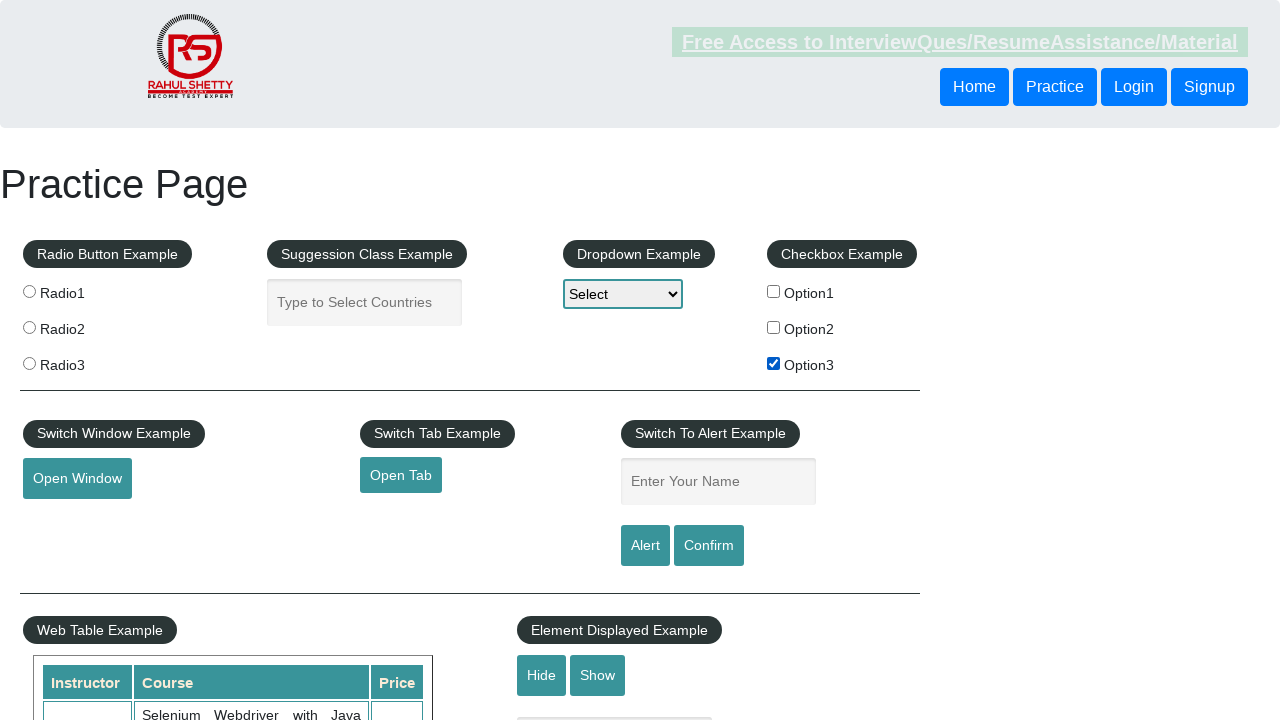

Clicked radio button with value 'radio2' at (29, 327) on .radioButton >> nth=1
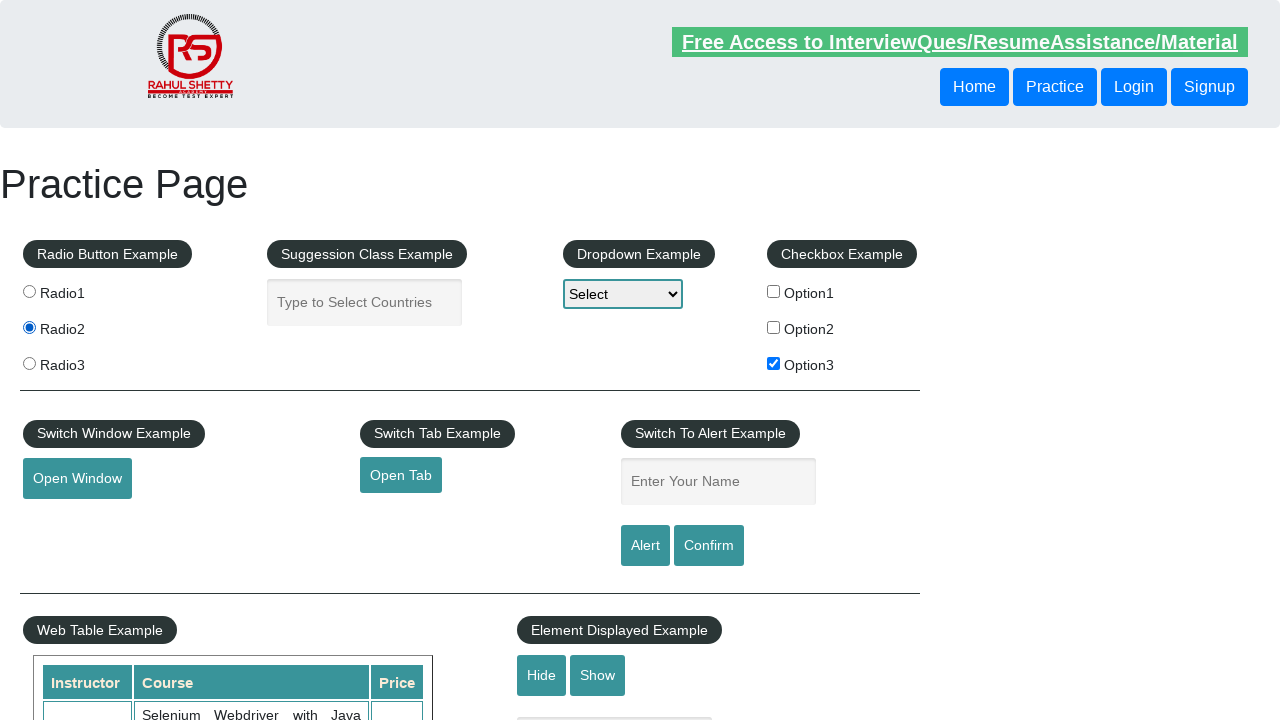

Clicked the third radio button by index at (29, 363) on .radioButton >> nth=2
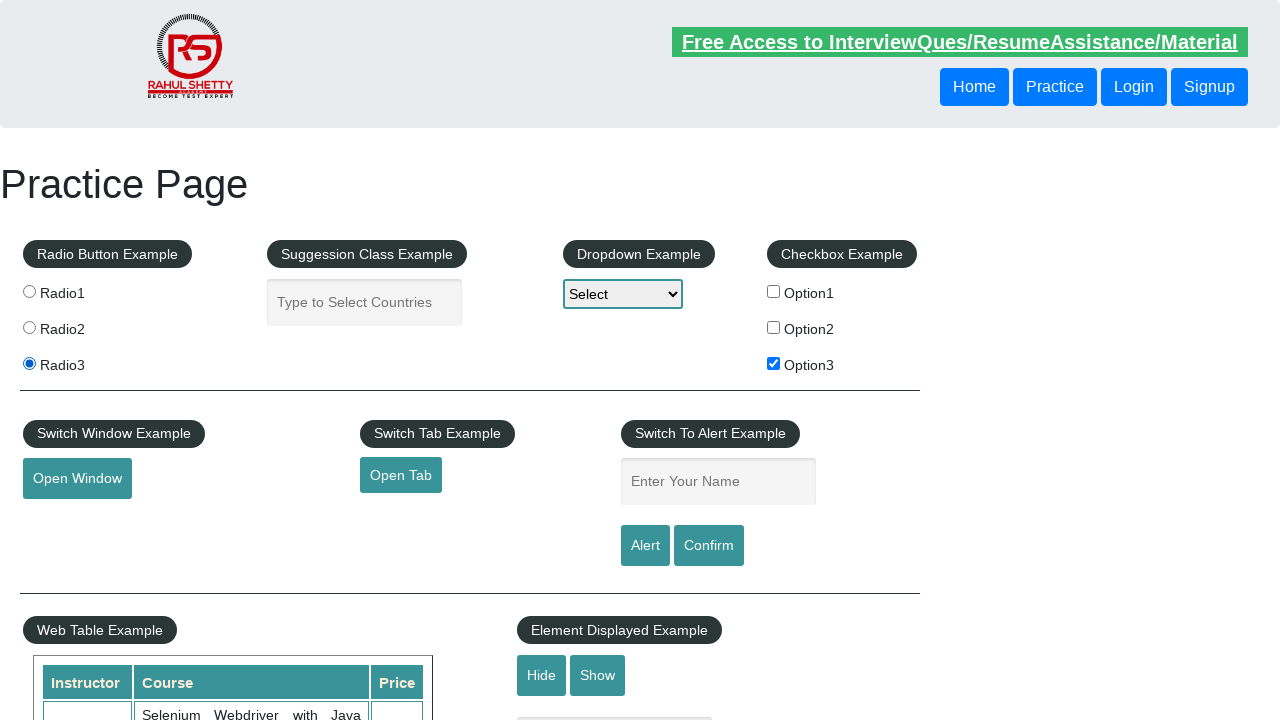

Clicked the hide/show textbox toggle button at (542, 675) on xpath=//input[@id='hide-textbox']
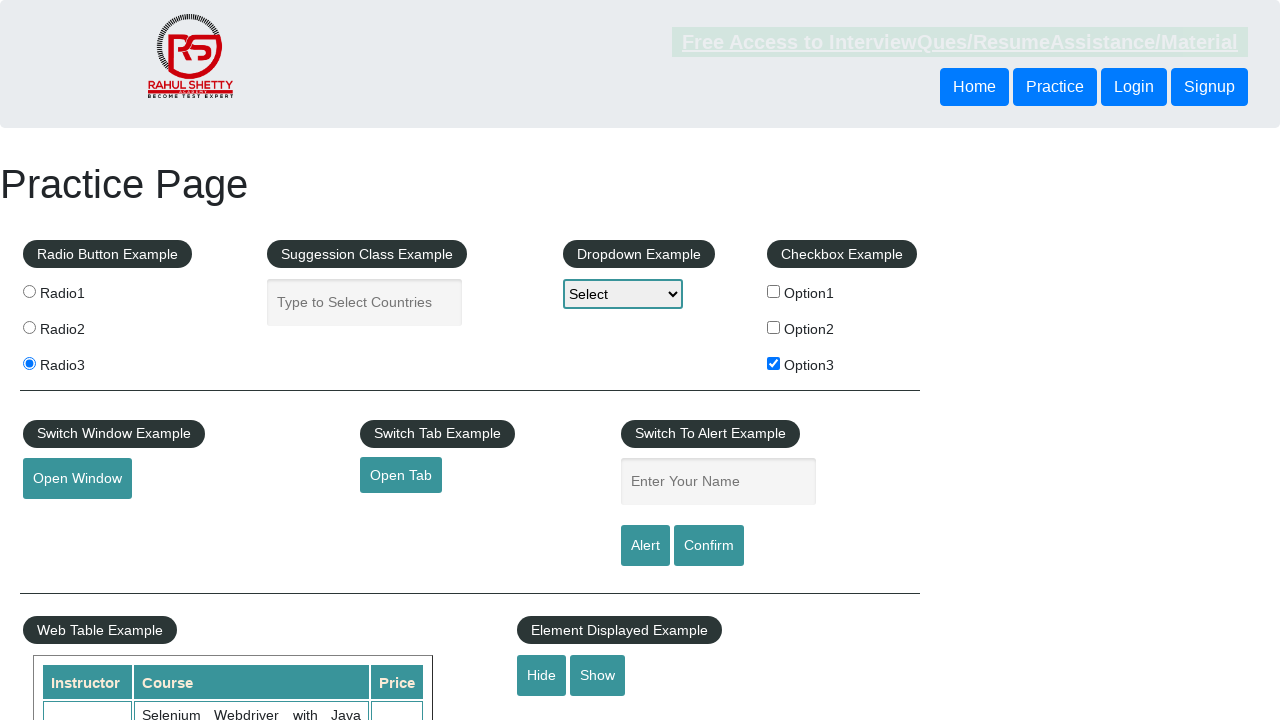

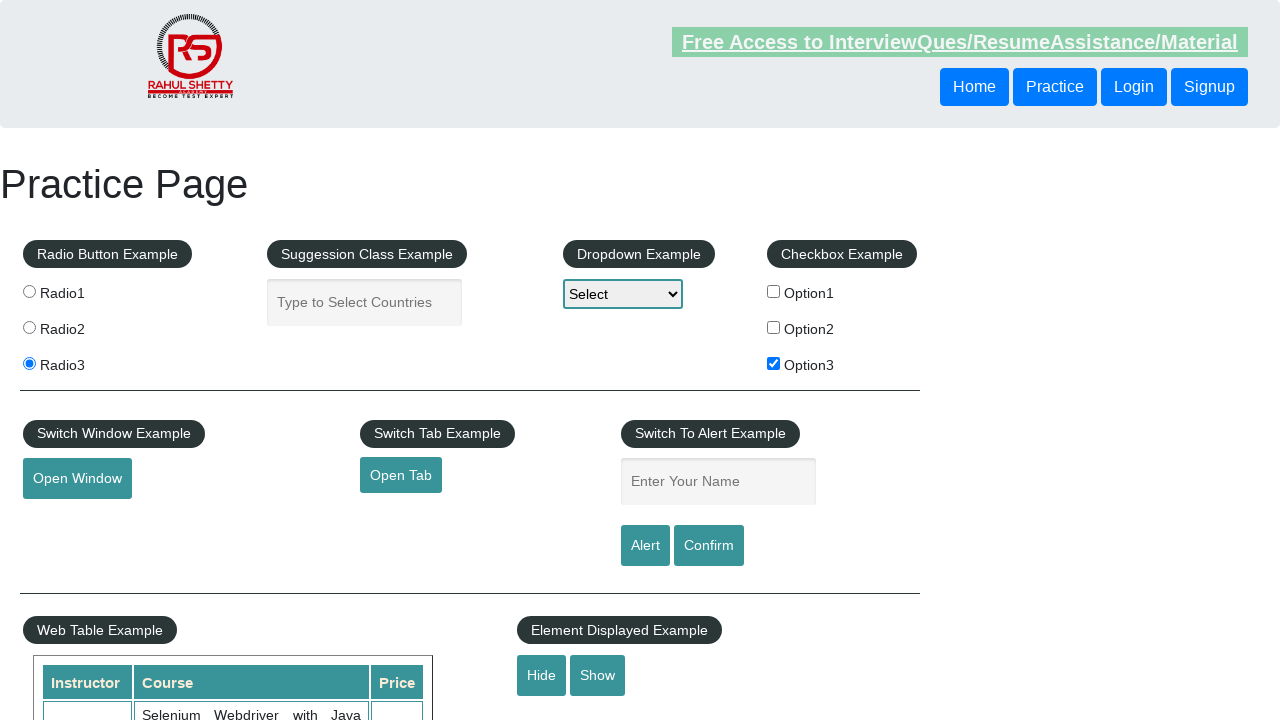